Tests handling of frames and nested frames by switching between them and filling text inputs in both single and nested iframe scenarios

Starting URL: http://demo.automationtesting.in/Frames.html

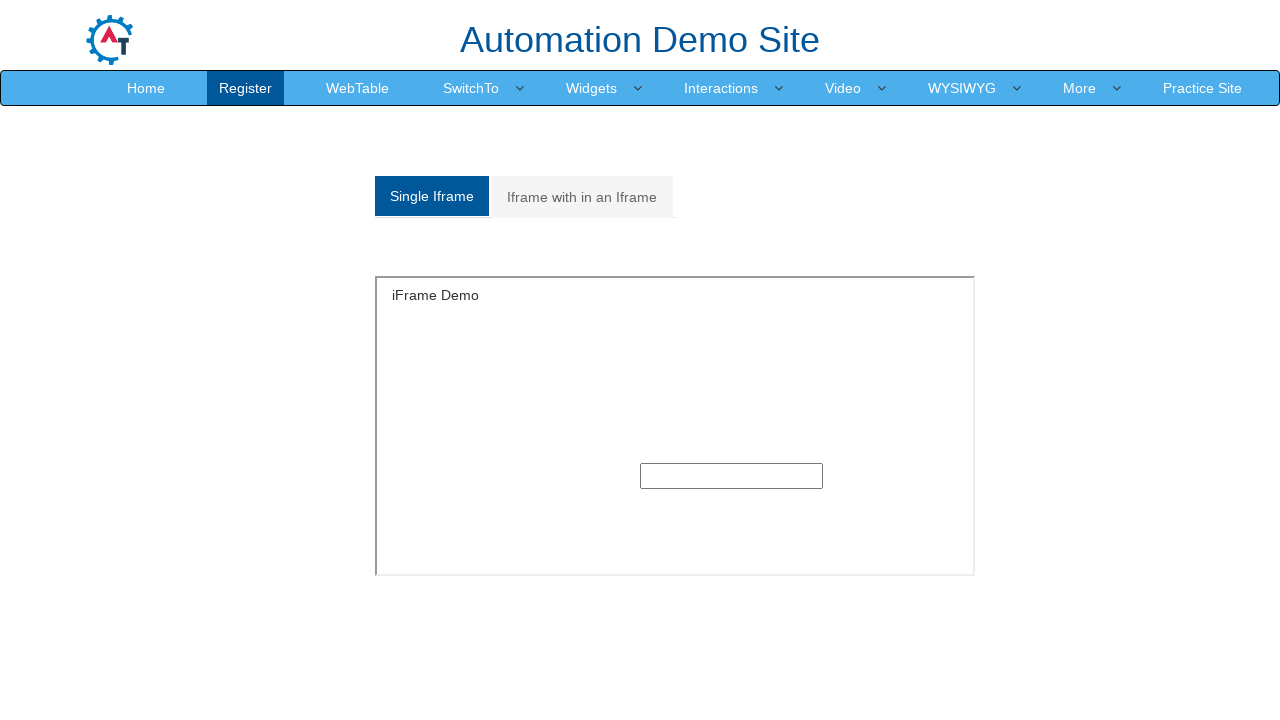

Located single frame with src='SingleFrame.html'
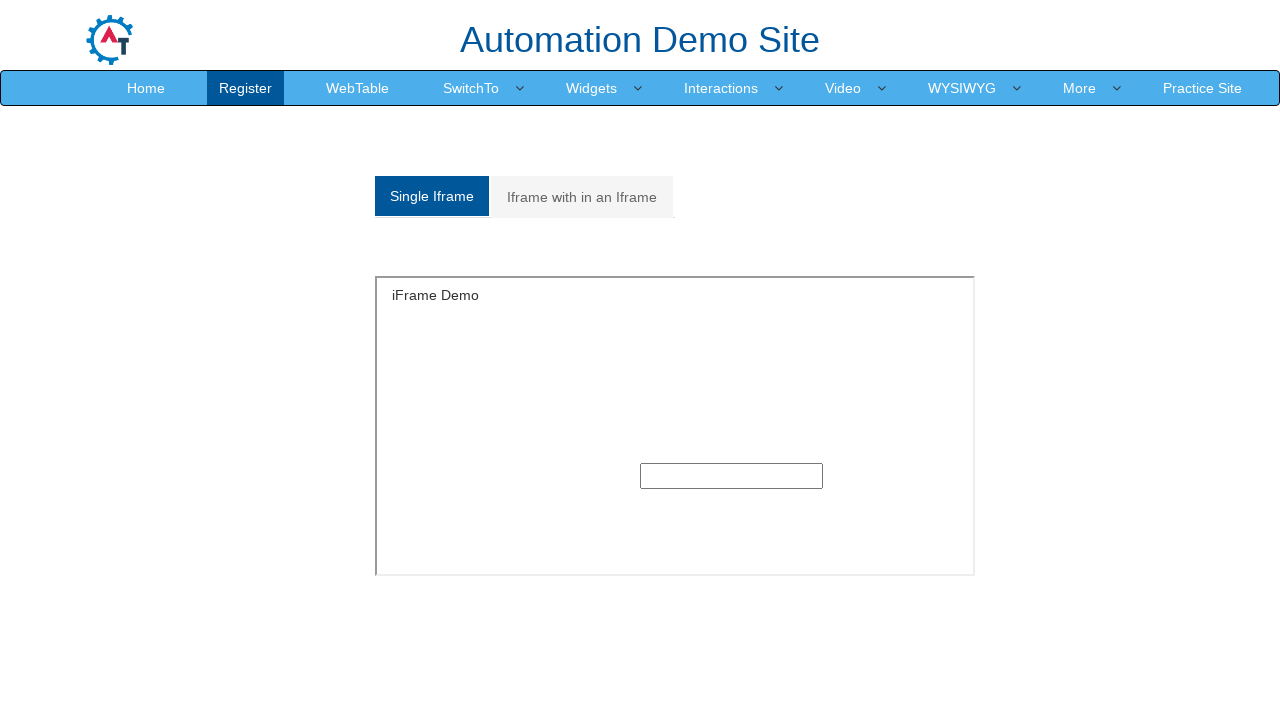

Filled text input in single frame with 'Independent Frames' on iframe[src='SingleFrame.html'] >> internal:control=enter-frame >> input[type='te
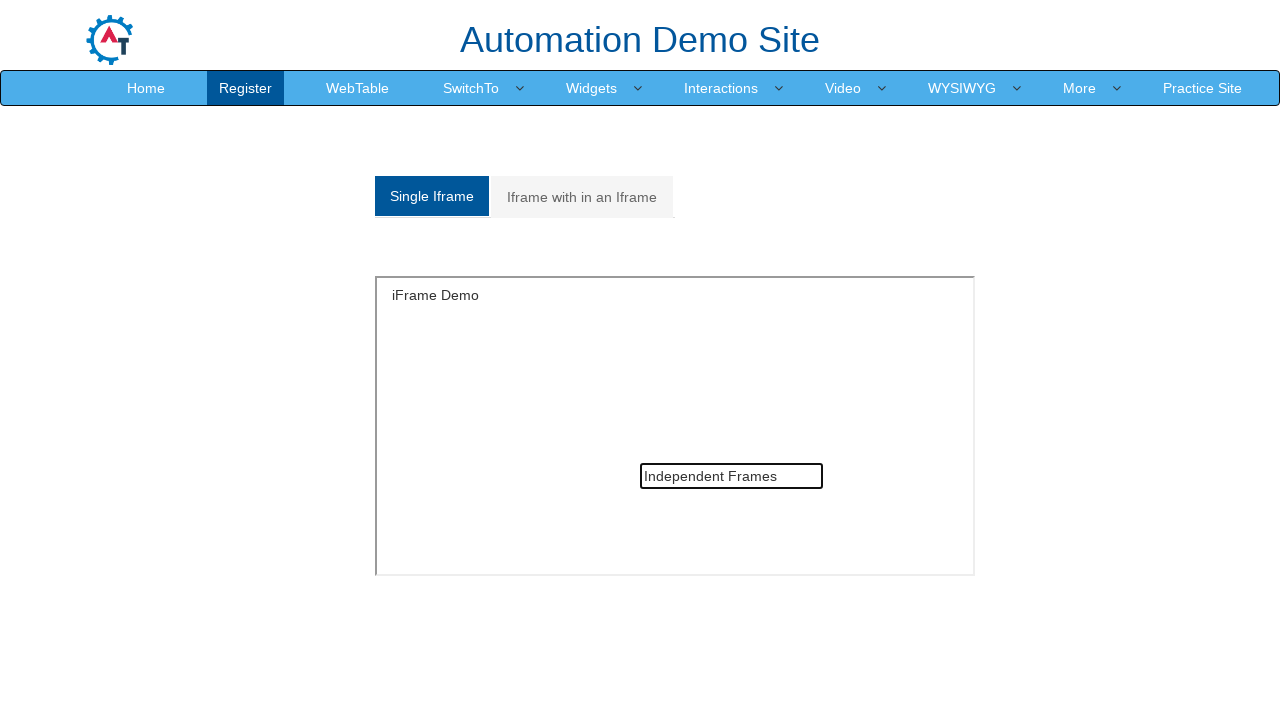

Clicked on 'Iframe with in an Iframe' tab to navigate to nested frames at (582, 197) on a:text('Iframe with in an Iframe')
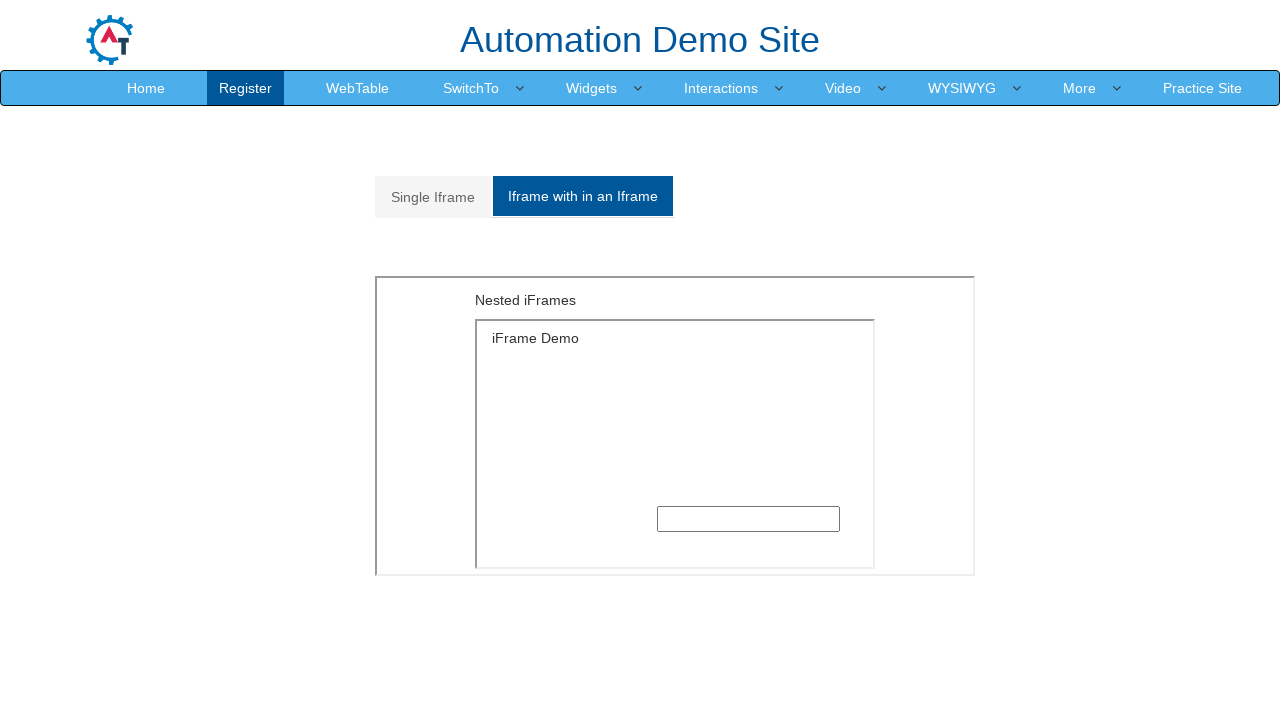

Located outer frame with src='MultipleFrames.html'
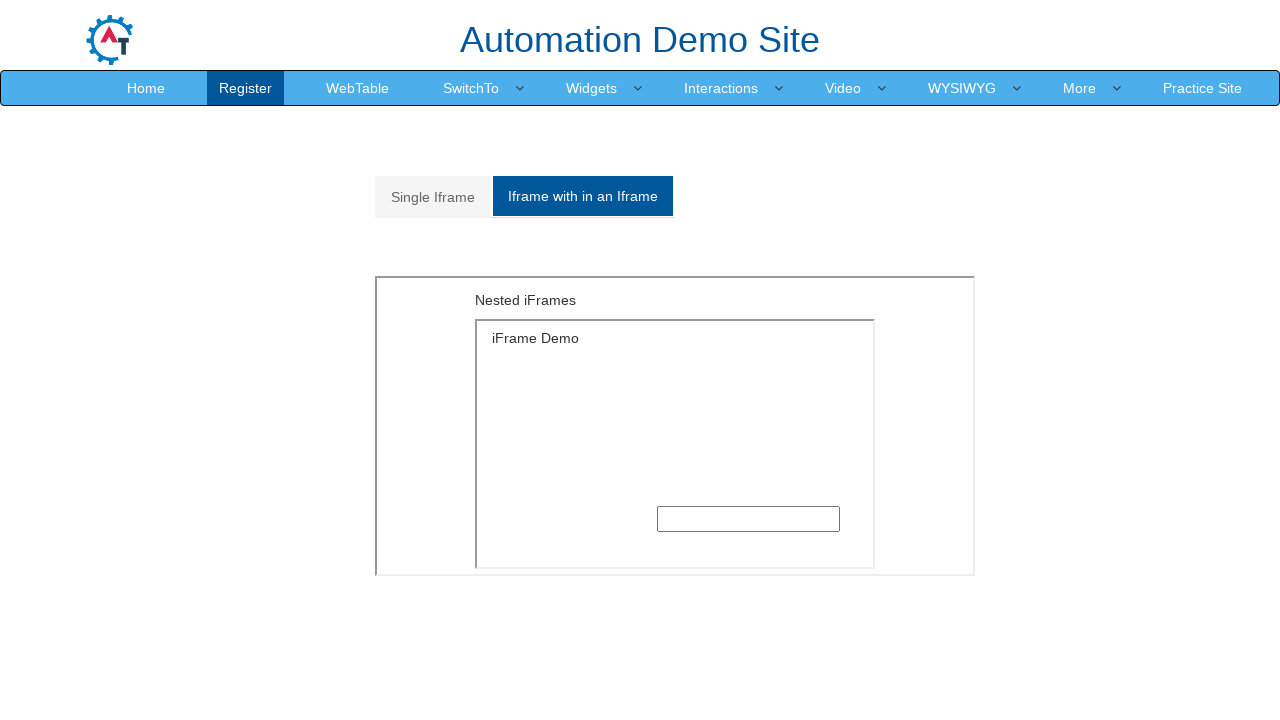

Located inner nested iframe within outer frame
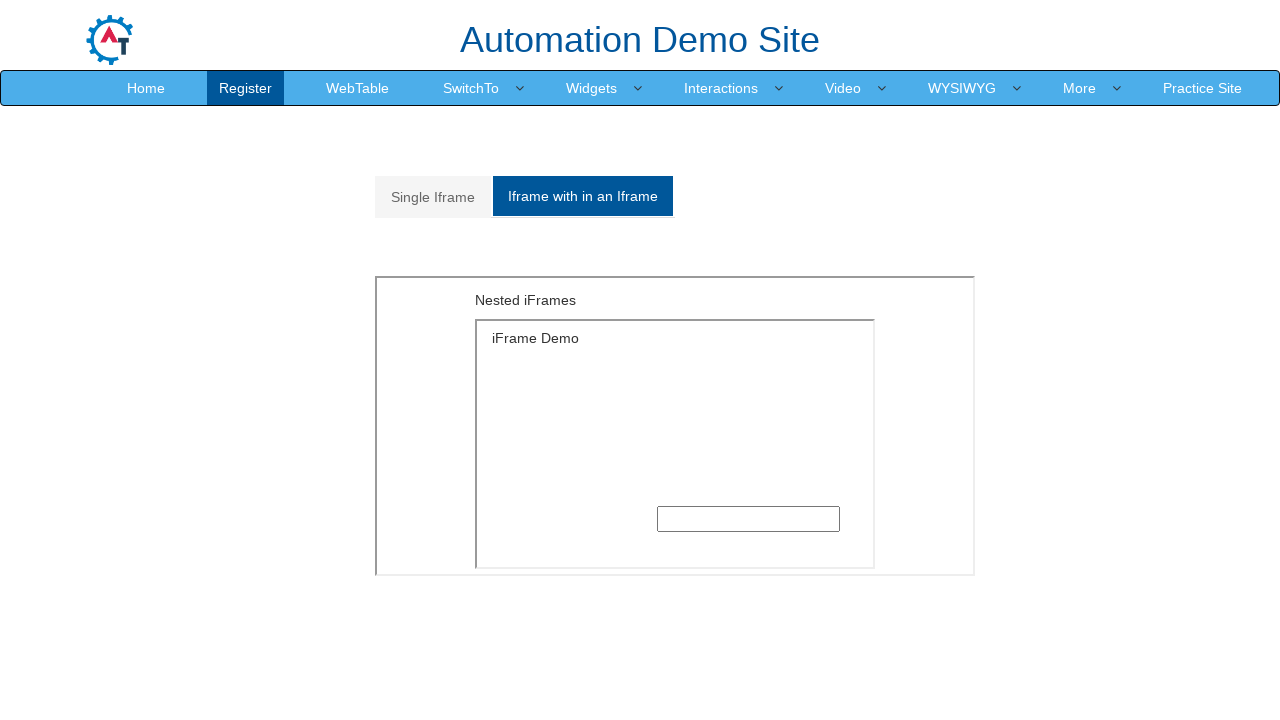

Filled text input in nested frame with 'Inline Frames' on iframe[src='MultipleFrames.html'] >> internal:control=enter-frame >> iframe >> i
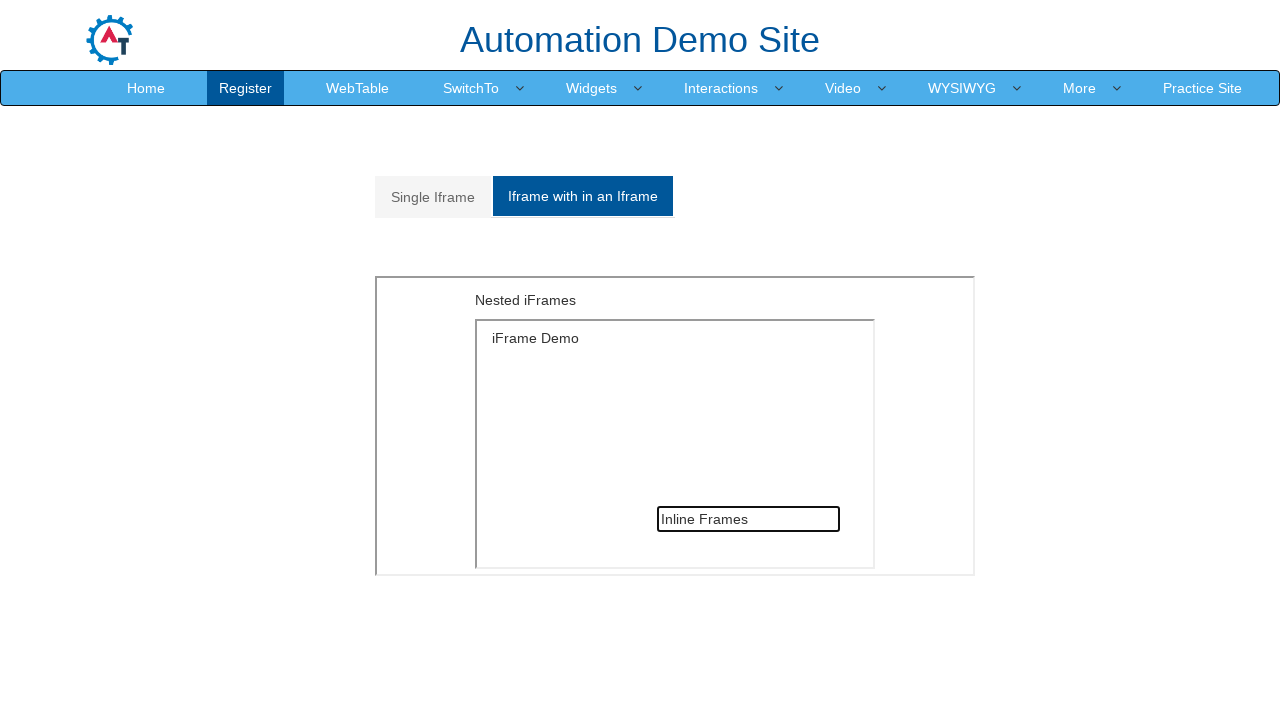

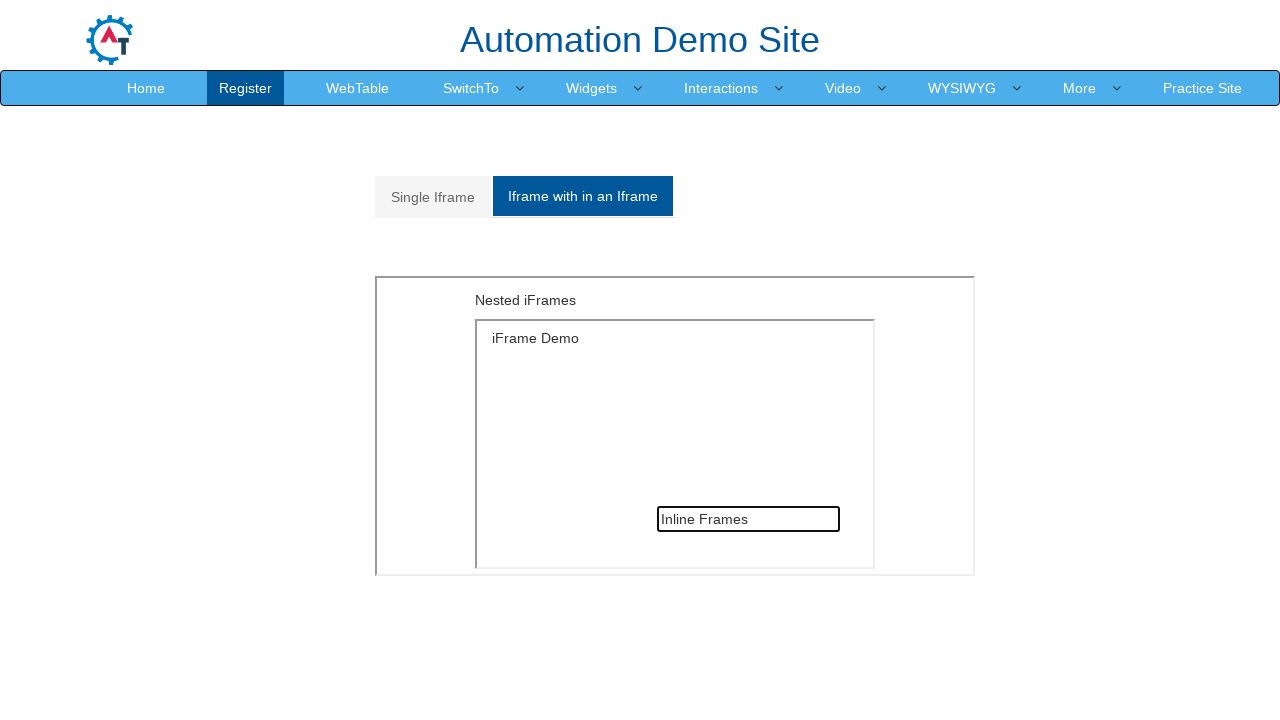